Tests multi-select dropdown functionality by selecting options using different methods (by index, value, and visible text) and then deselecting them using the same methods

Starting URL: https://www.letskodeit.com/practice

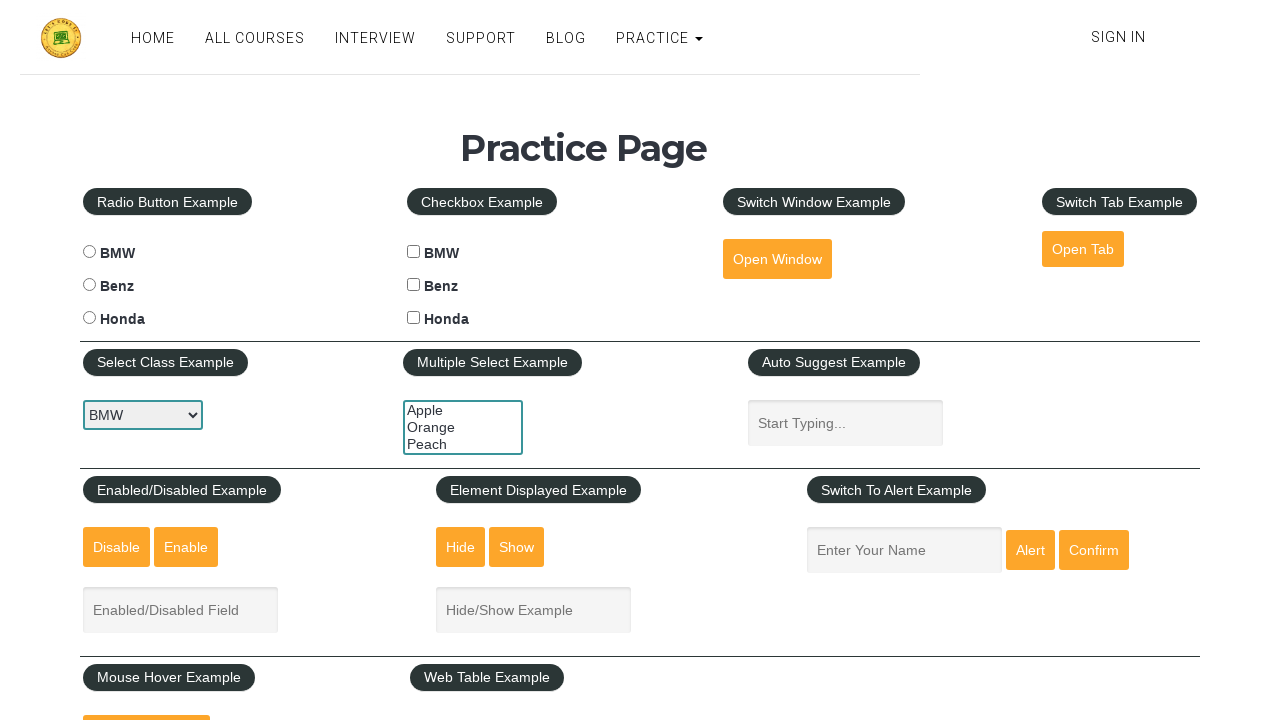

Located the multi-select dropdown element
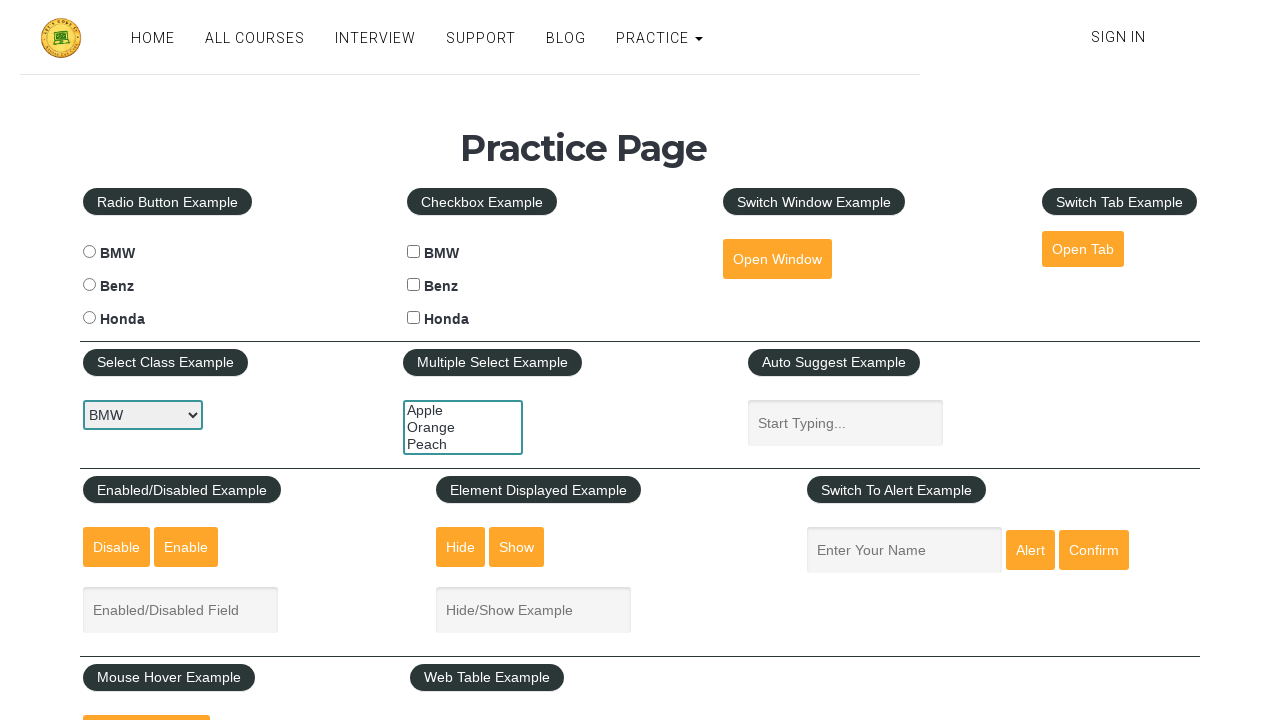

Selected option by index 2 (Peach) on #multiple-select-example
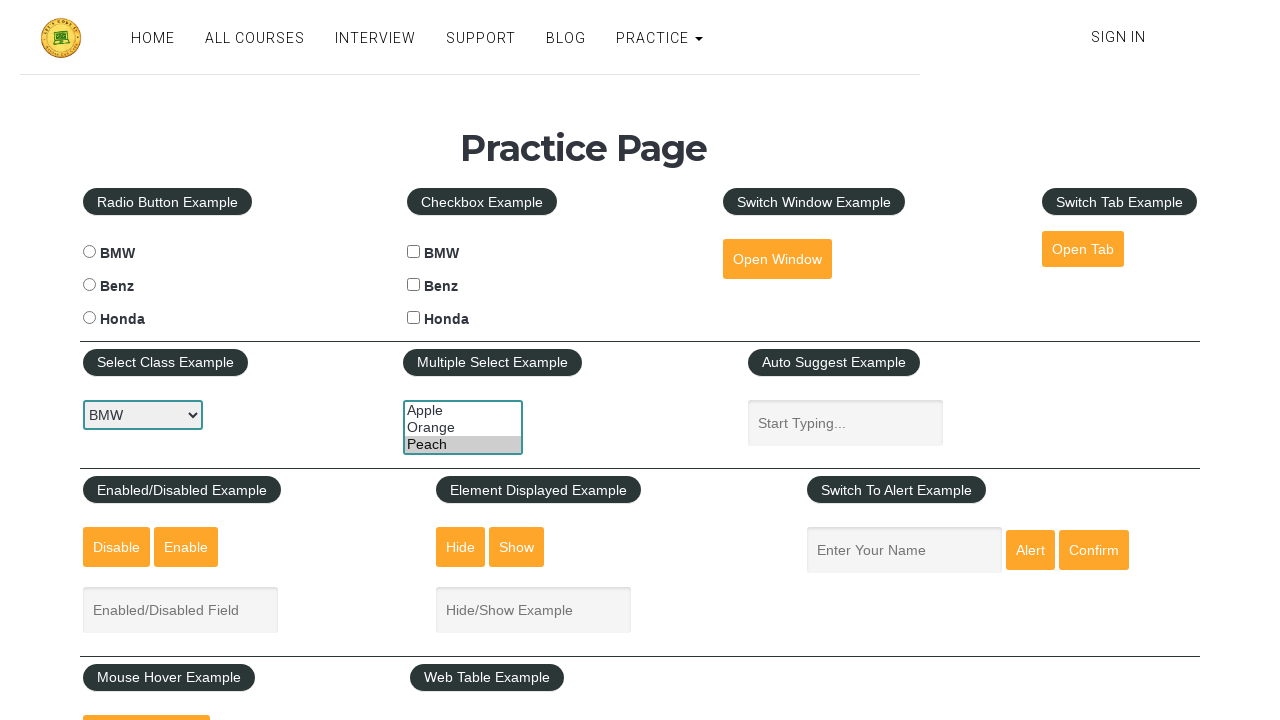

Selected option by value 'orange' on #multiple-select-example
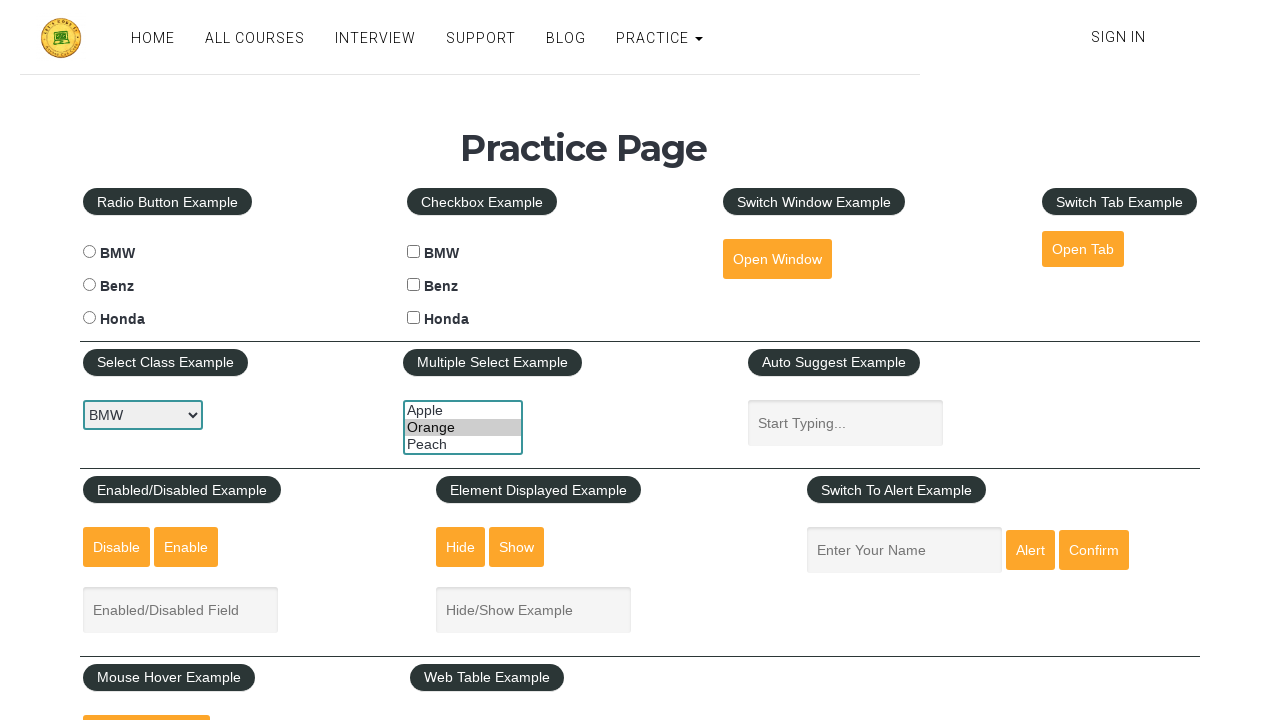

Selected option by visible text 'Apple' on #multiple-select-example
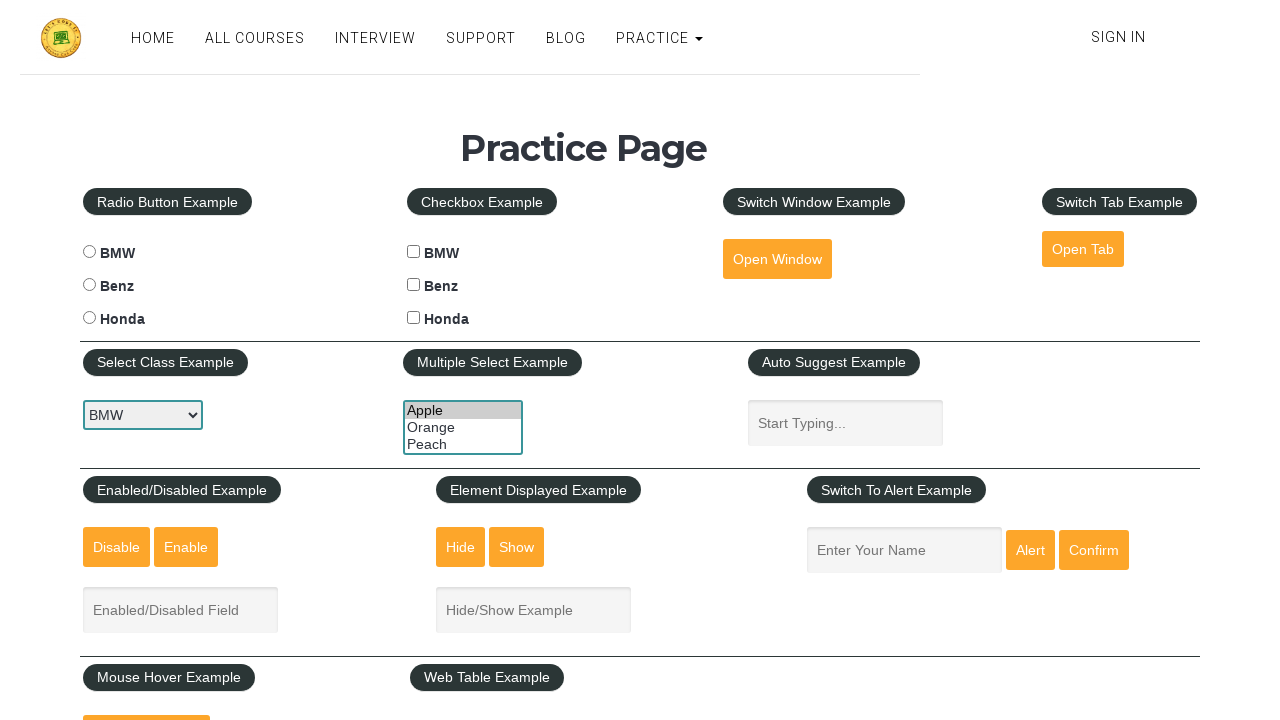

Located orange option for deselection
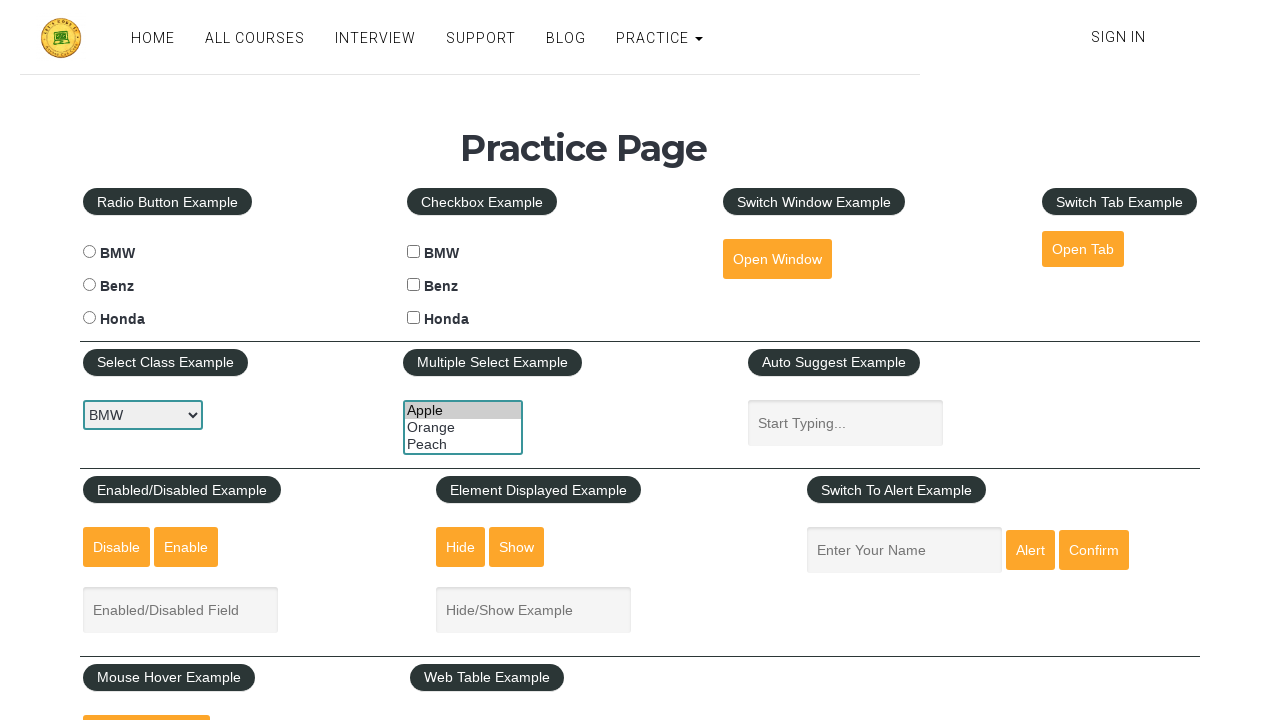

Deselected orange option using Ctrl+Click at (463, 427) on #multiple-select-example option[value='orange']
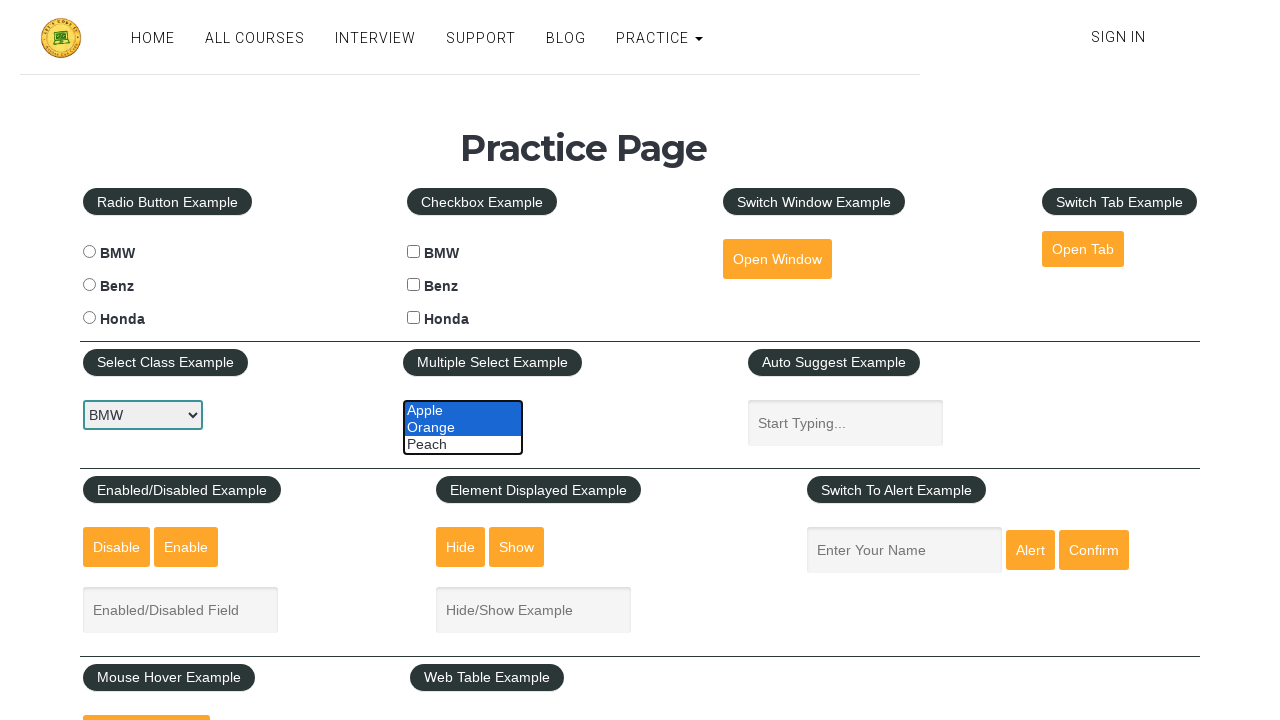

Located Peach option for deselection
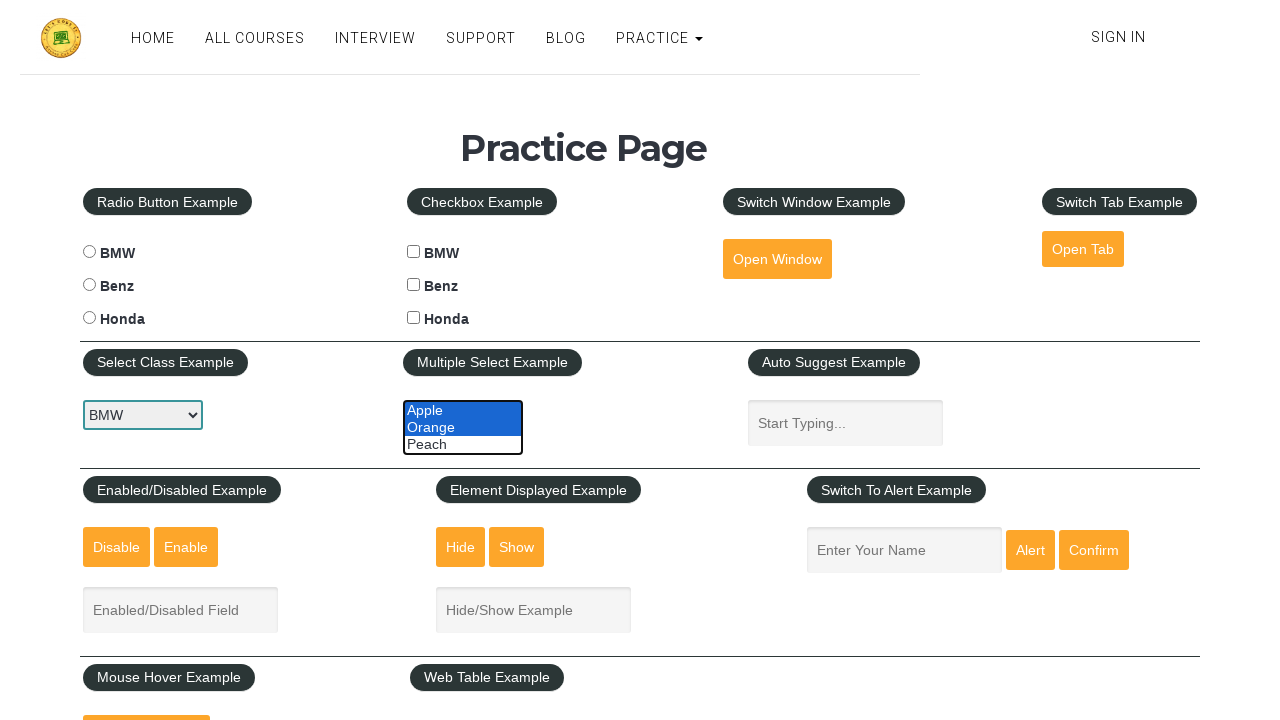

Deselected Peach option (index 2) using Ctrl+Click at (463, 444) on #multiple-select-example option:nth-child(3)
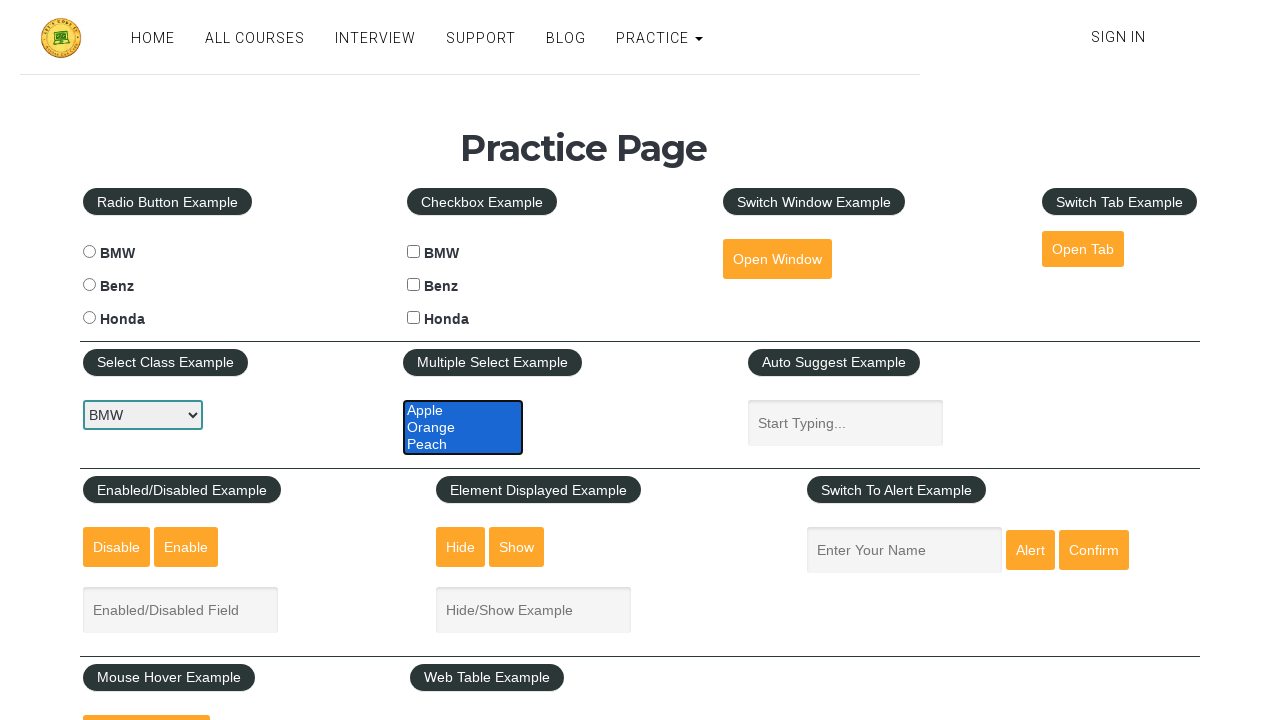

Located Apple option for deselection
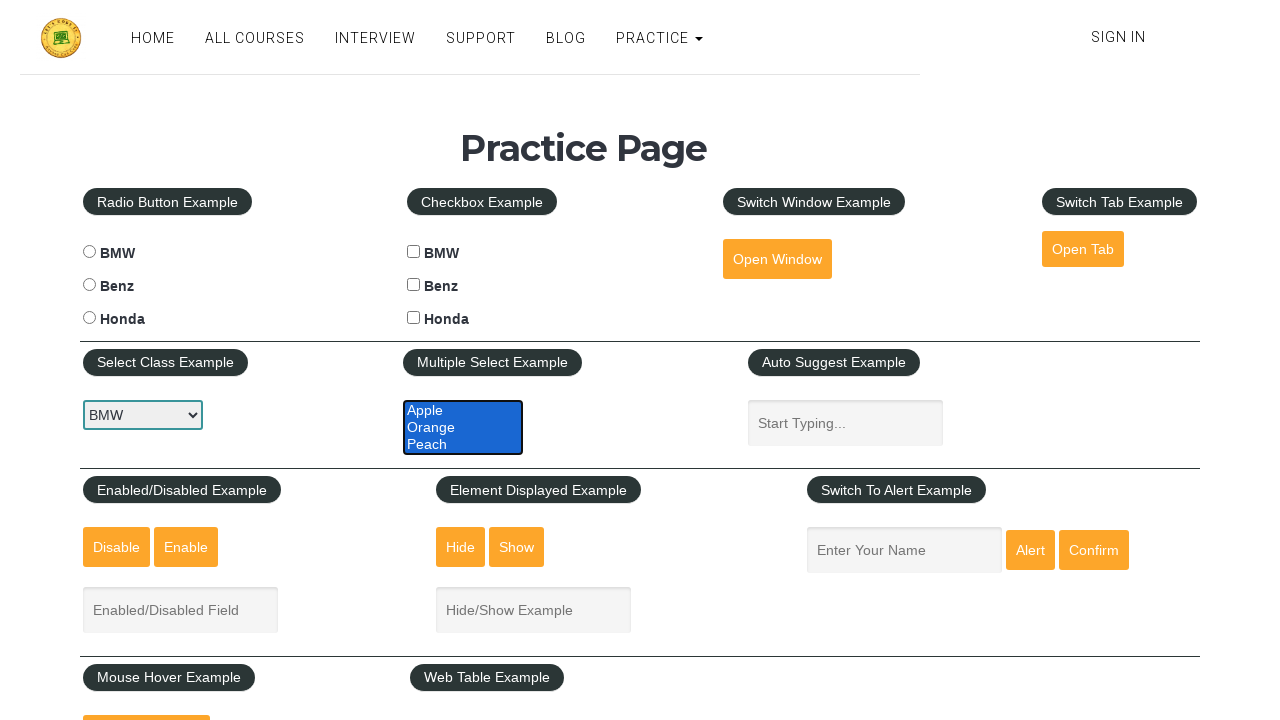

Deselected Apple option using Ctrl+Click at (463, 410) on #multiple-select-example option >> internal:has-text="Apple"i
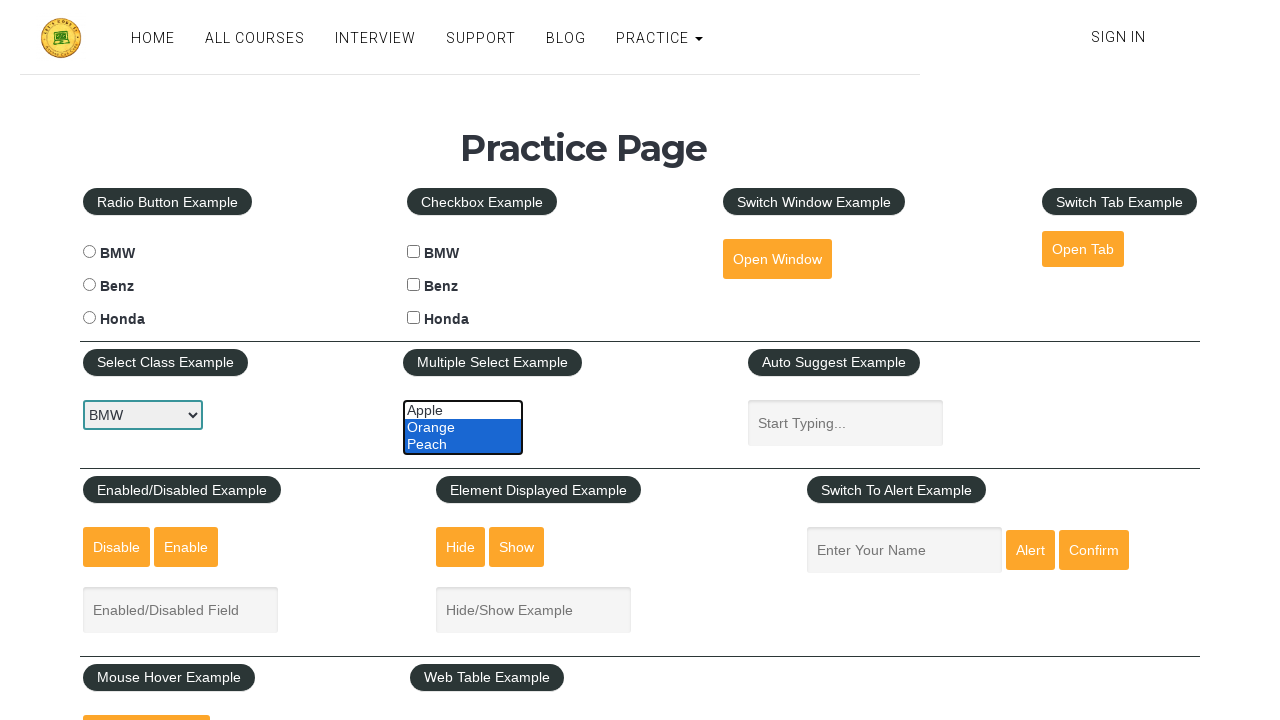

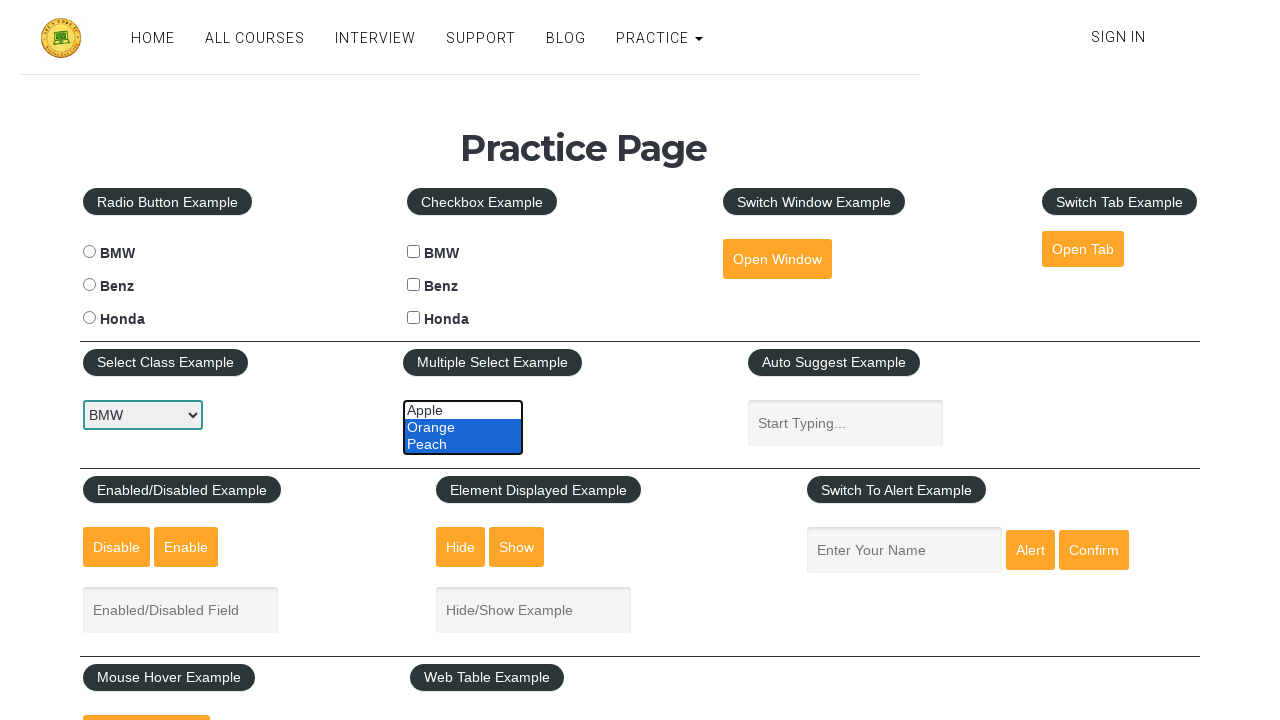